Tests the jQuery UI resizable widget by dragging the resize handle to expand the resizable element

Starting URL: https://jqueryui.com/resizable/

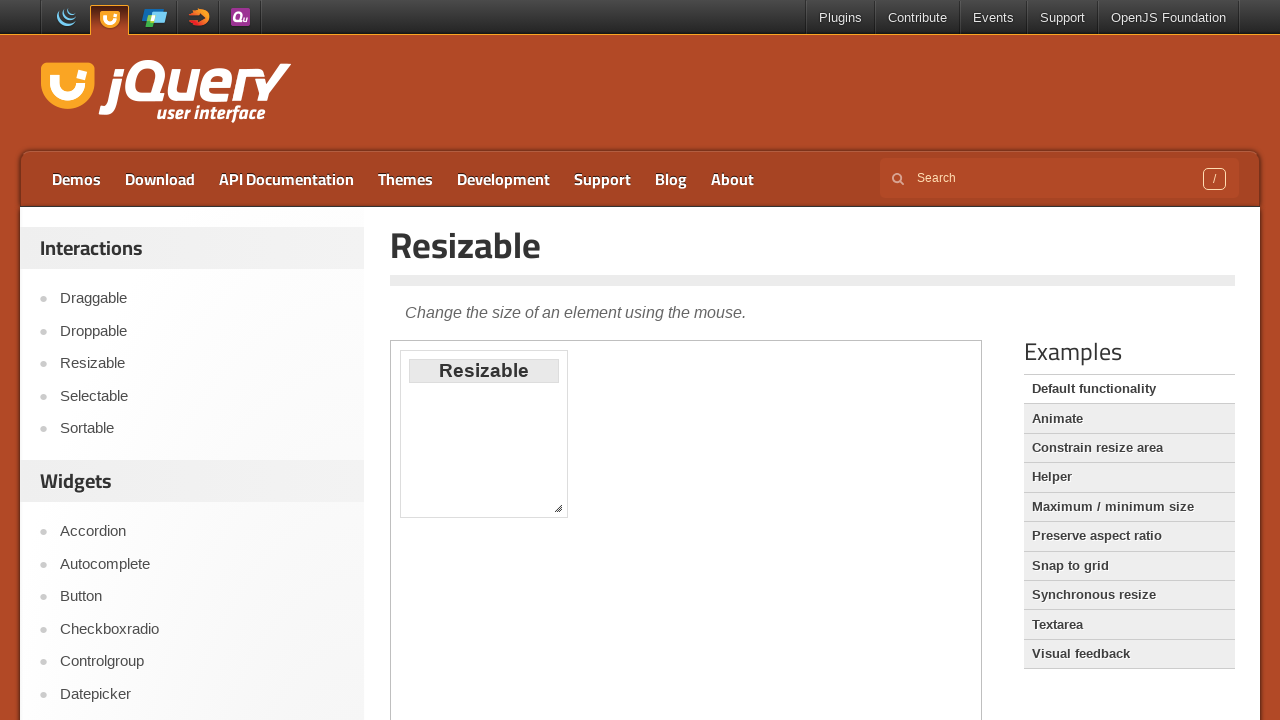

Located the iframe containing the resizable demo
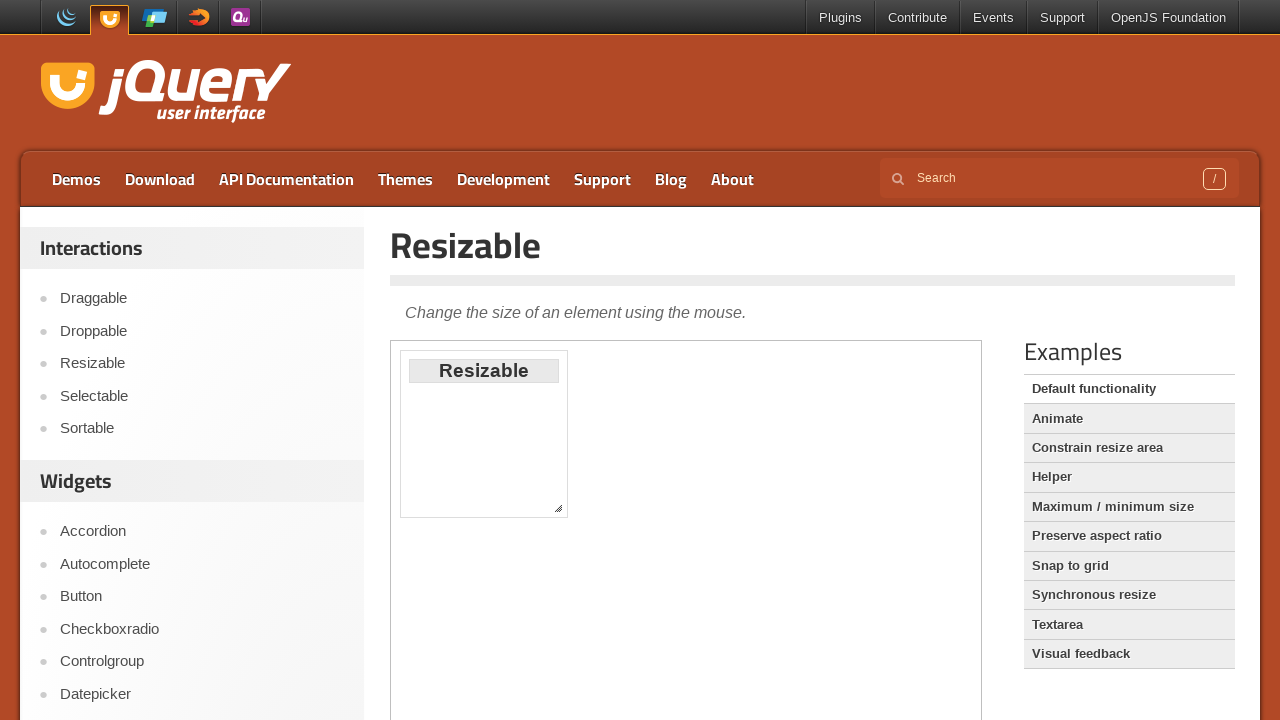

Located the resize handle at the southeast corner of the resizable element
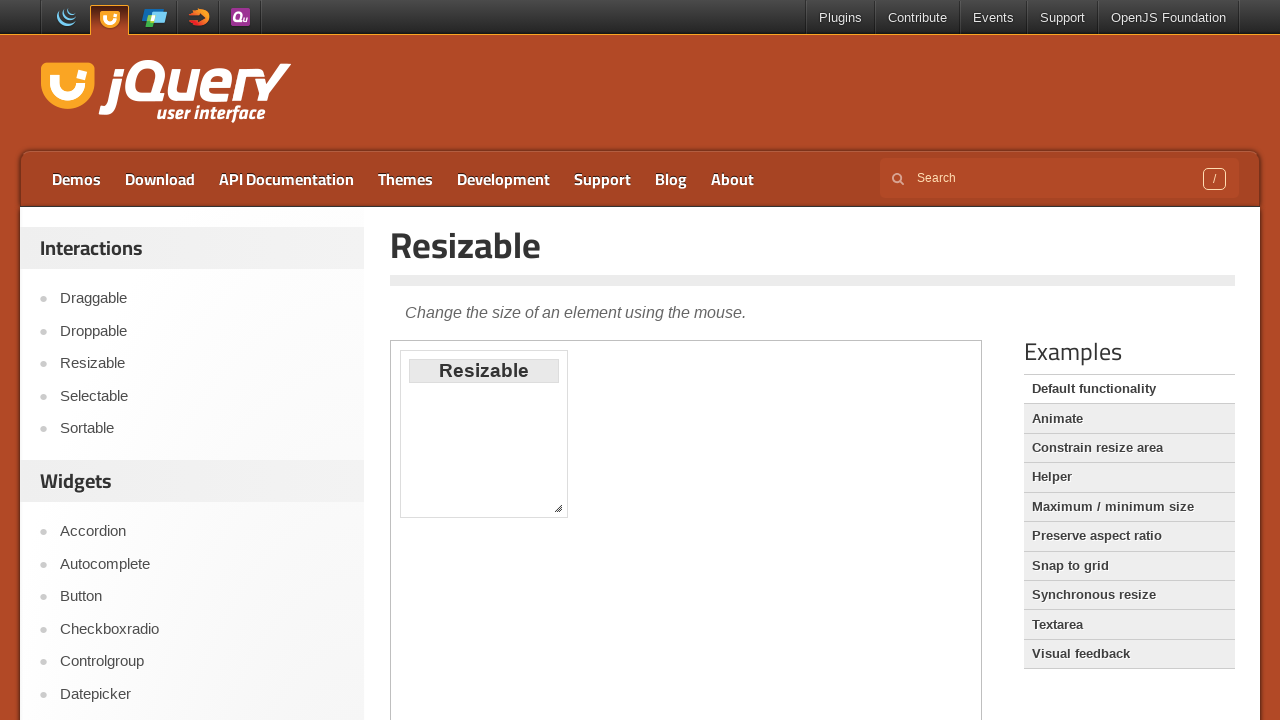

Dragged the resize handle to expand the resizable element by 50px in both directions at (600, 550)
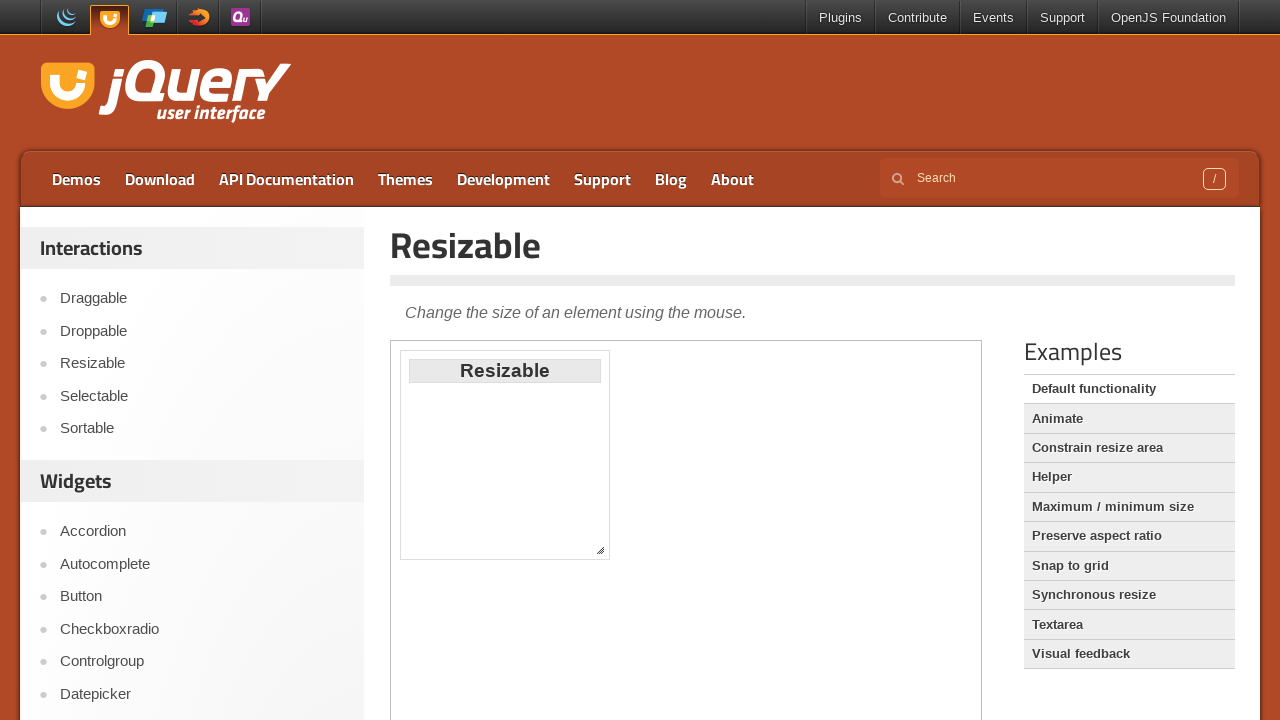

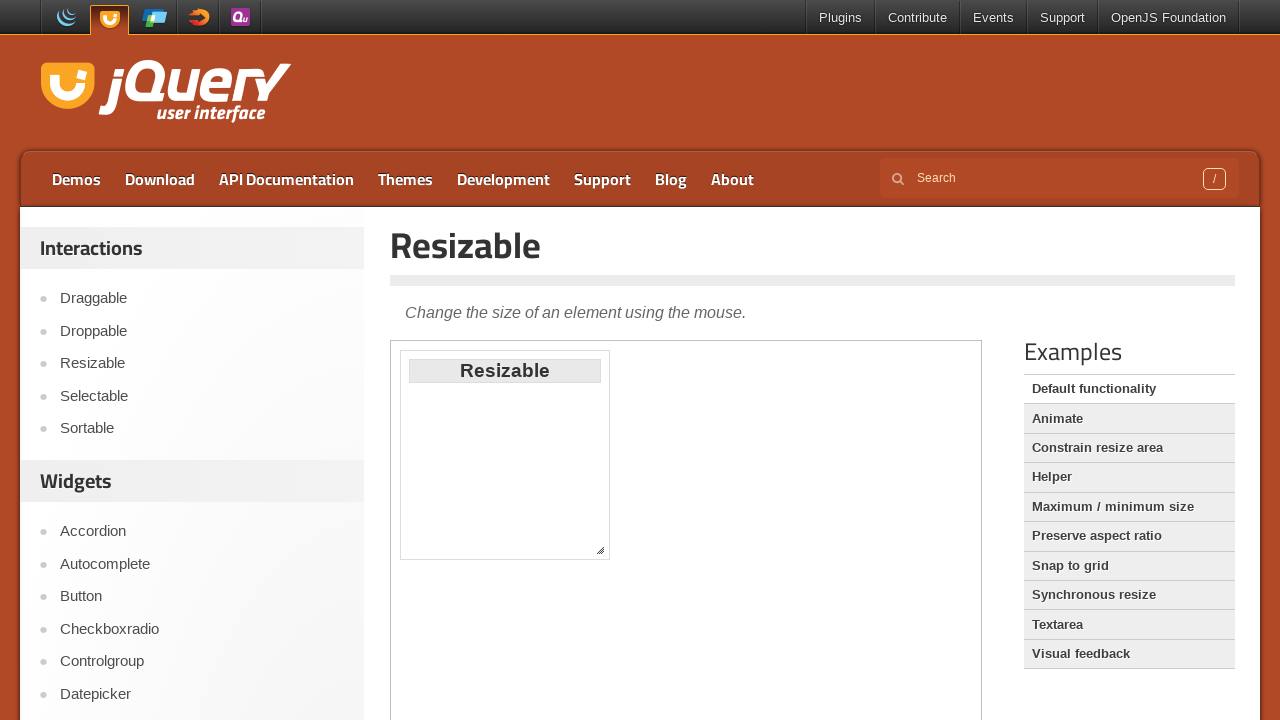